Navigates to a sports card grading pop report page and waits for the page content including the data table to fully load.

Starting URL: https://my.taggrading.com/pop-report/Hockey/1989/O-Pee-Chee/Mario%20Lemieux/1

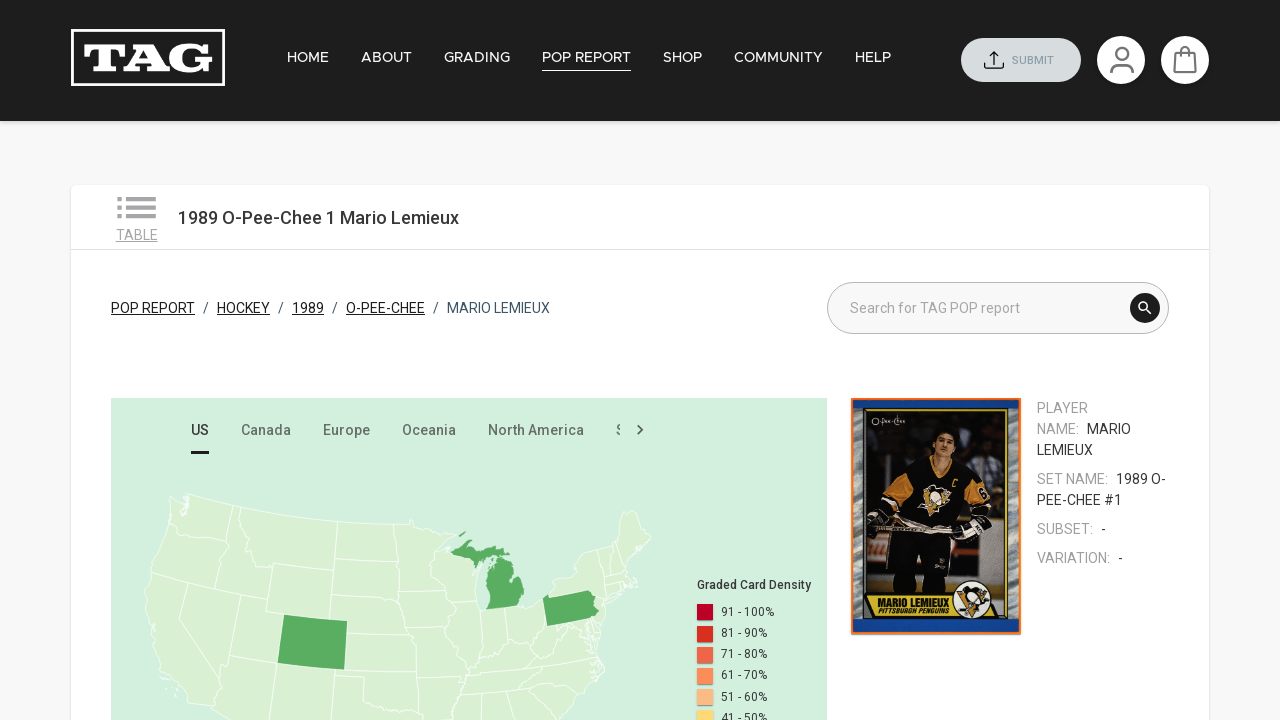

Navigated to sports card grading pop report page for Mario Lemieux 1989 O-Pee-Chee Hockey card
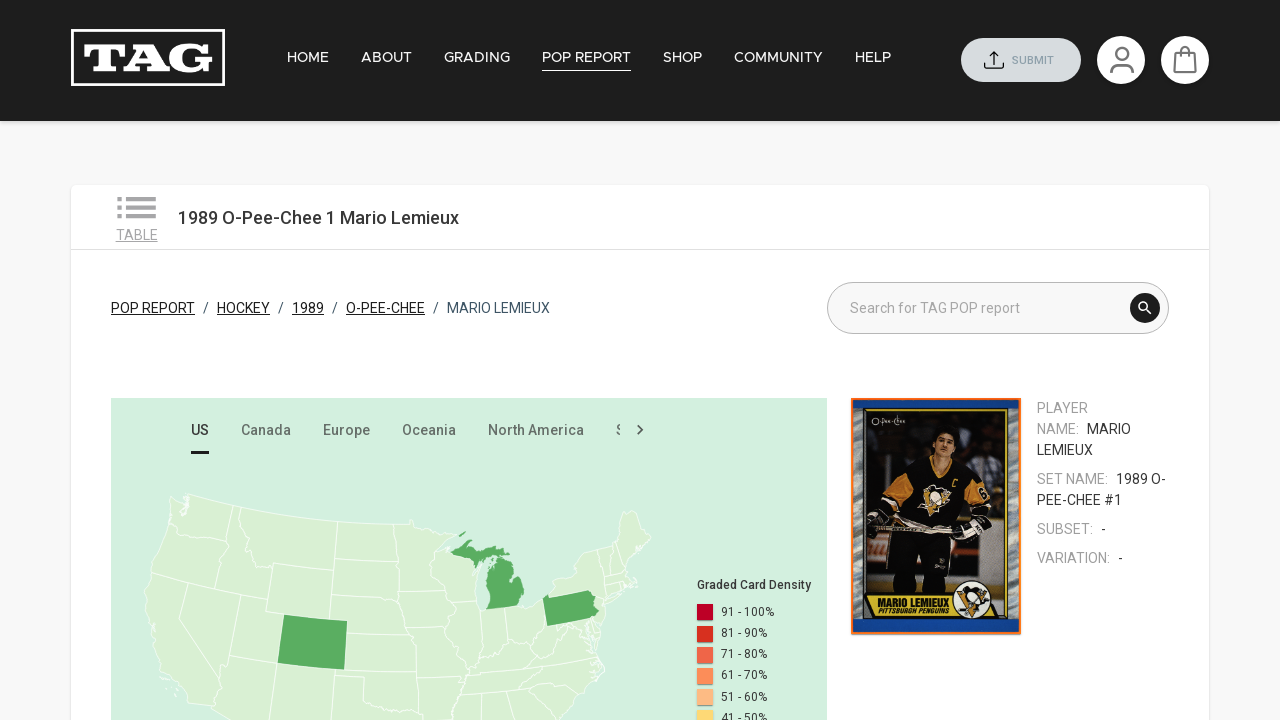

Waited for page to reach network idle state
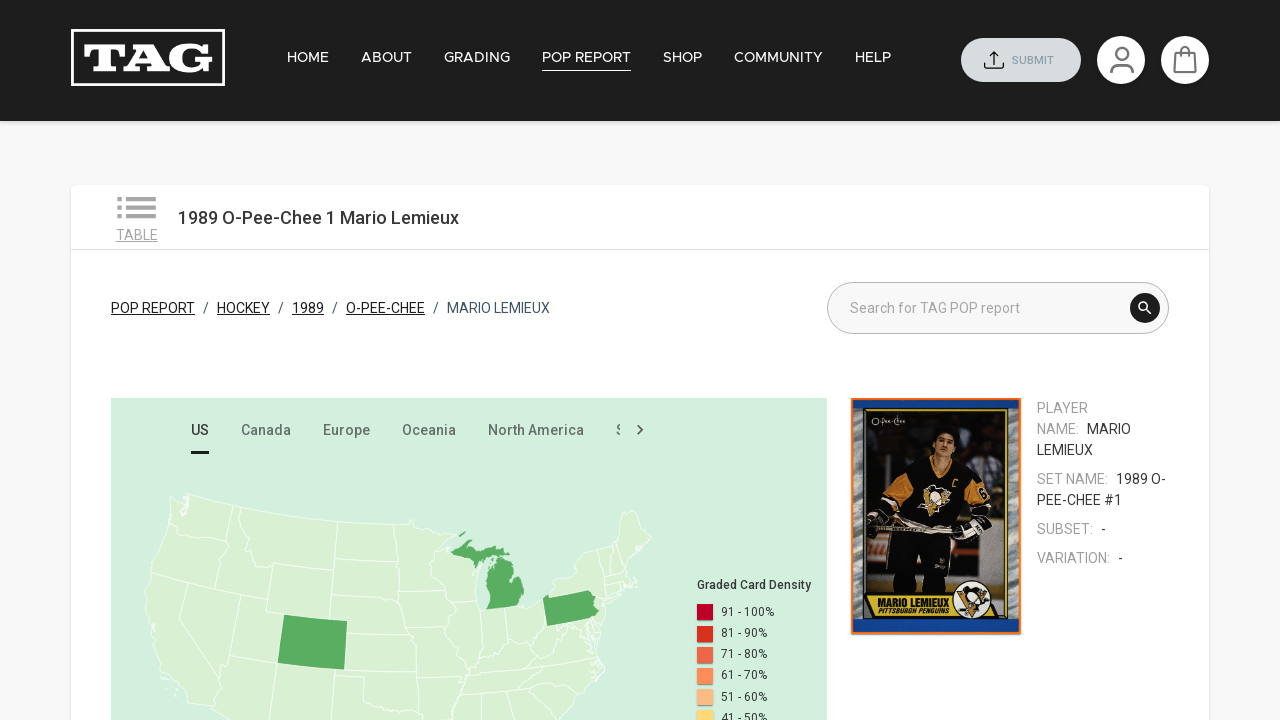

Waited for card details data table to load
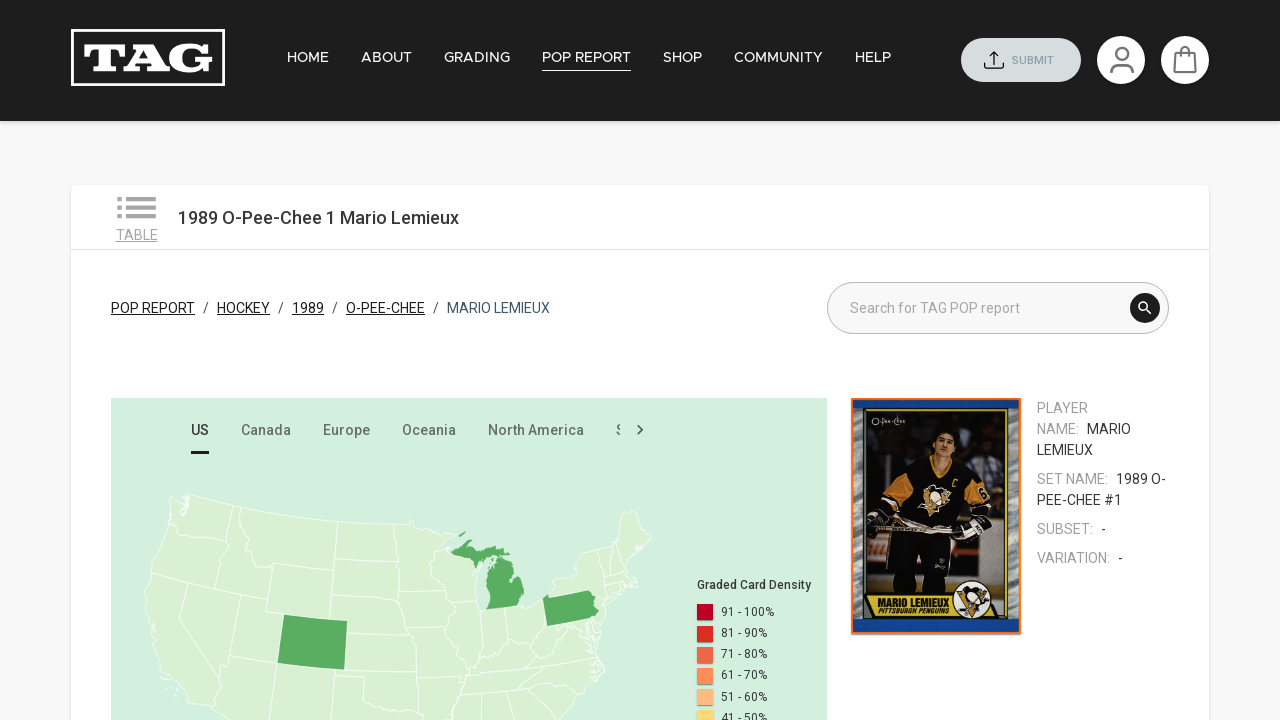

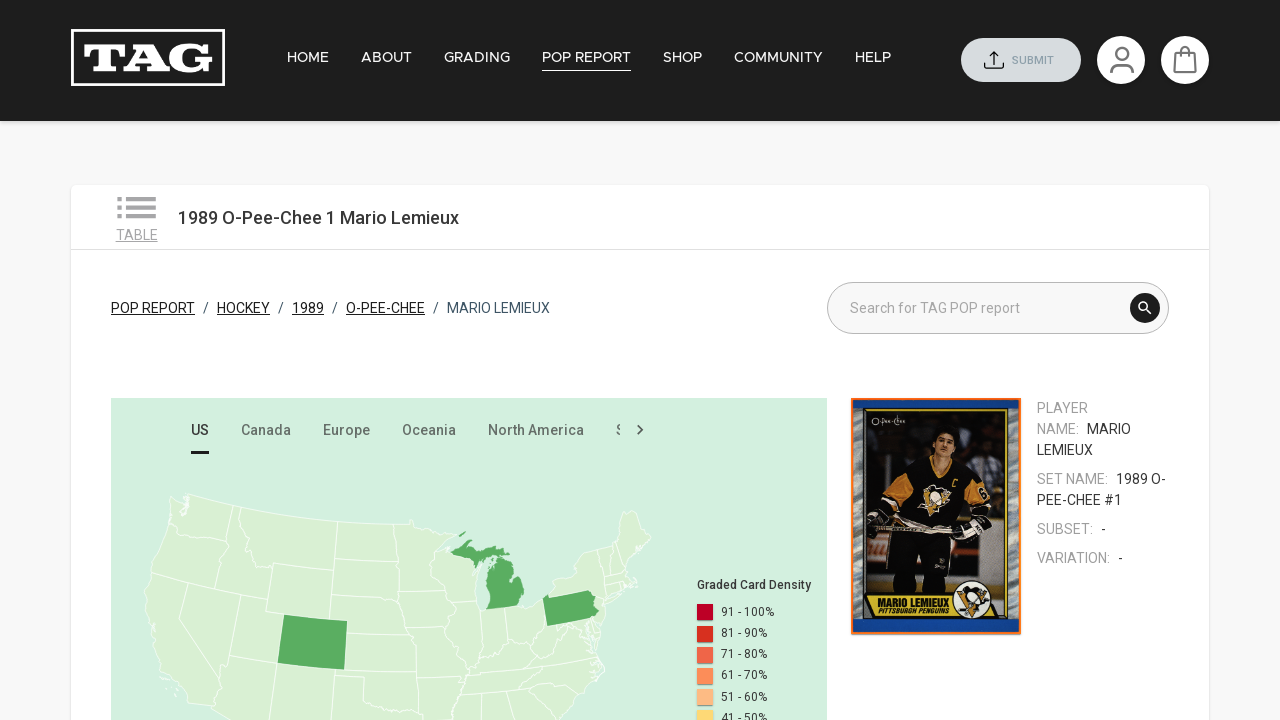